Tests that todo data persists after page reload

Starting URL: https://demo.playwright.dev/todomvc

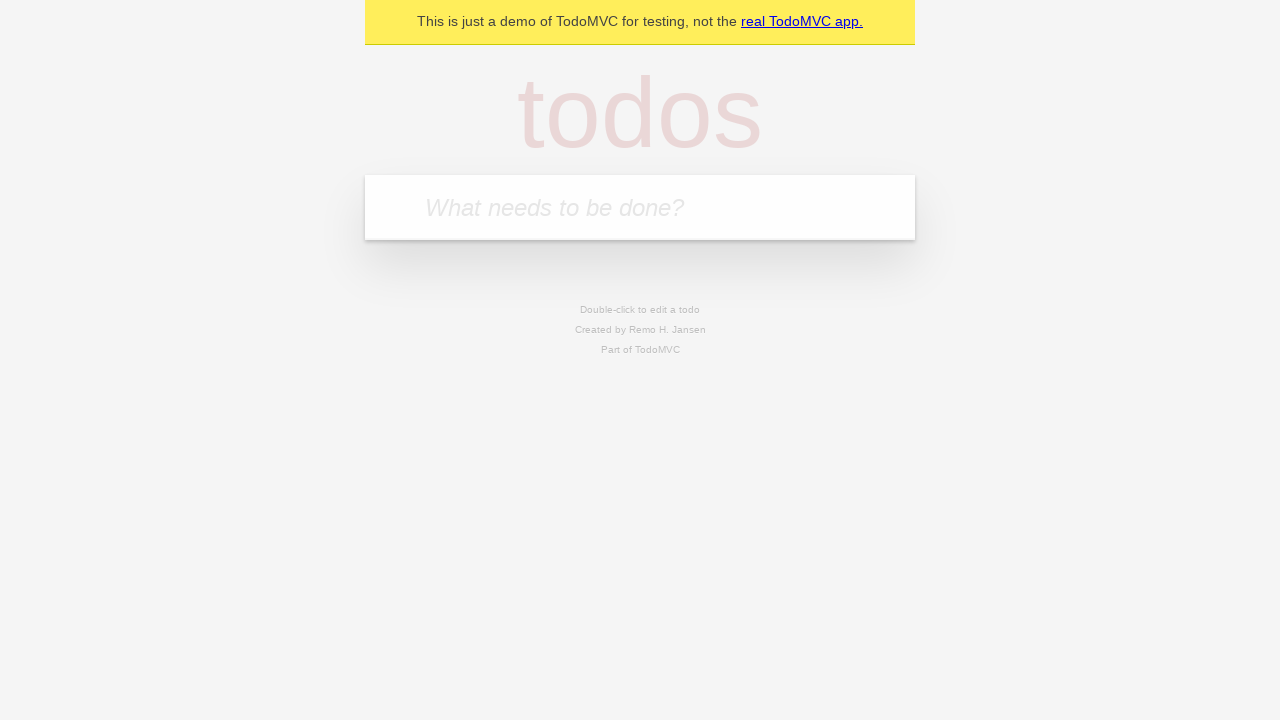

Located the 'What needs to be done?' input field
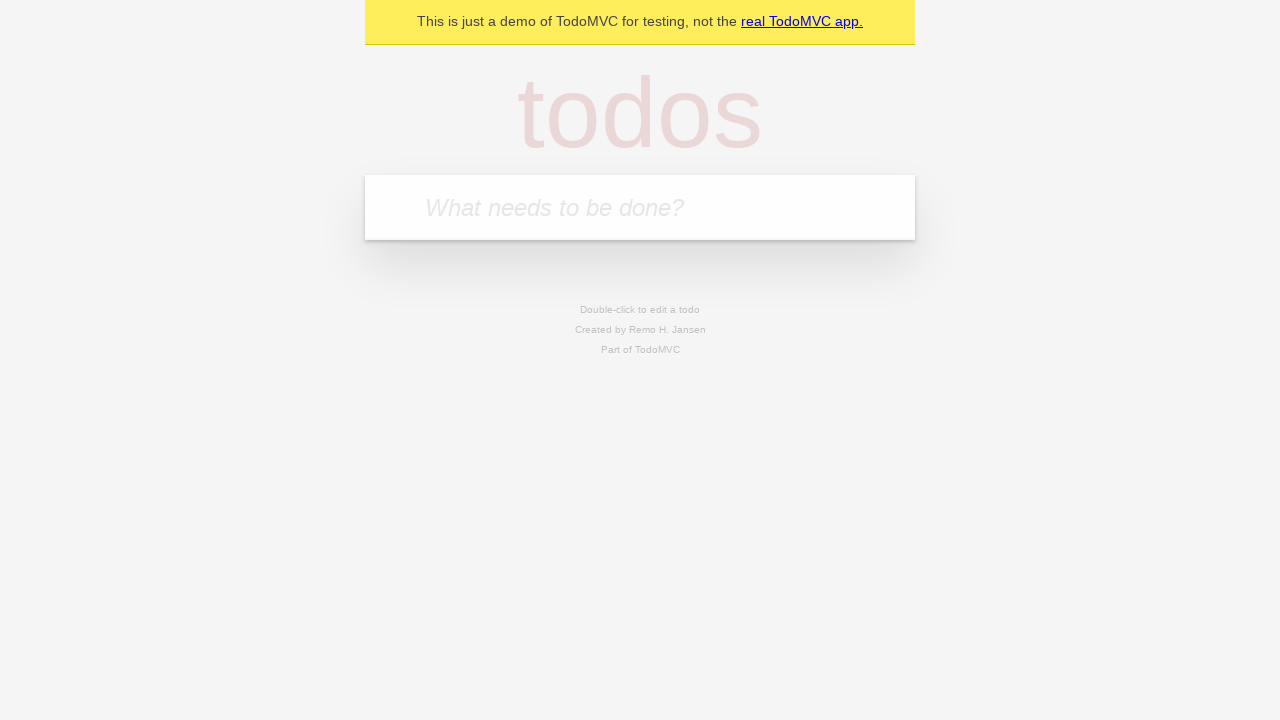

Filled todo input with 'buy some cheese' on internal:attr=[placeholder="What needs to be done?"i]
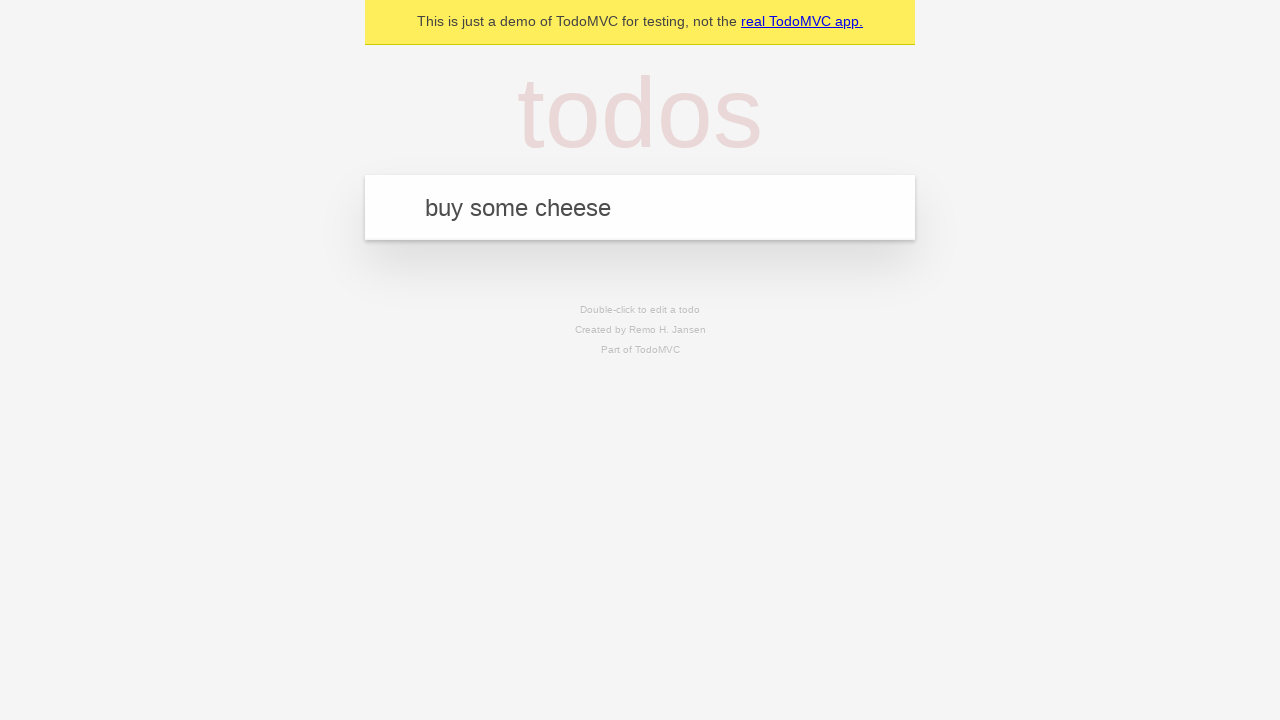

Pressed Enter to create todo 'buy some cheese' on internal:attr=[placeholder="What needs to be done?"i]
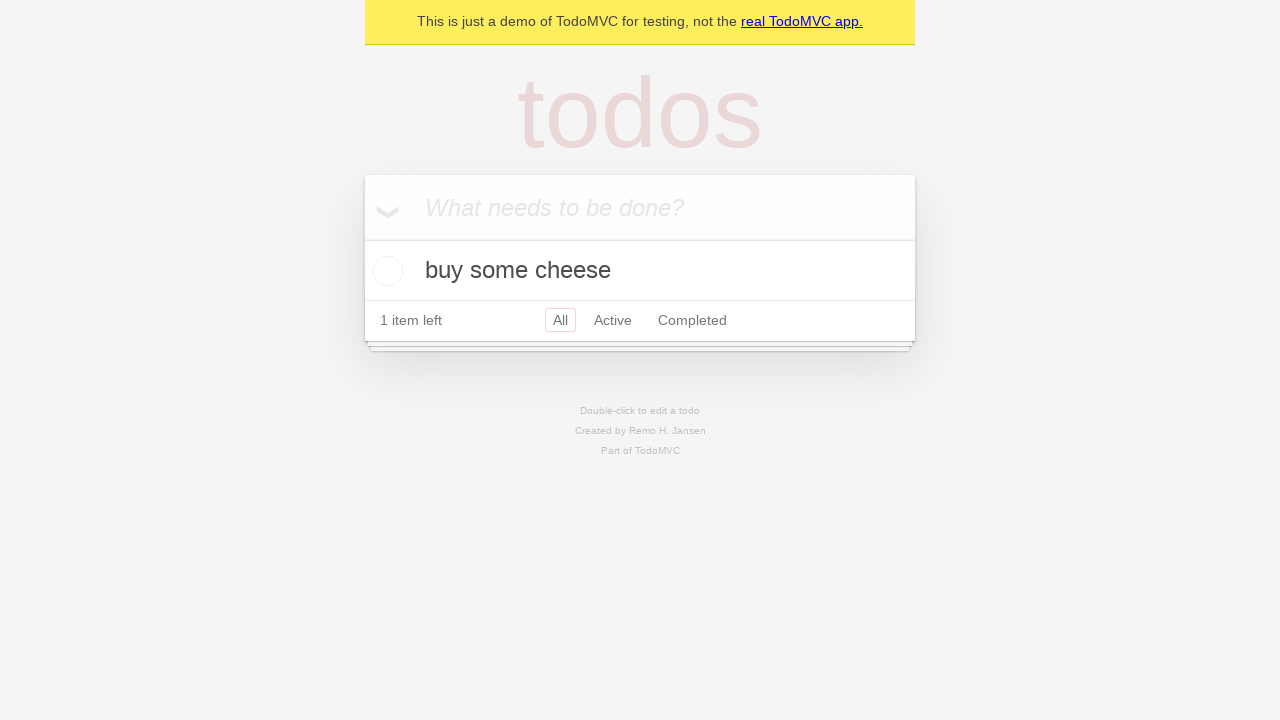

Filled todo input with 'feed the cat' on internal:attr=[placeholder="What needs to be done?"i]
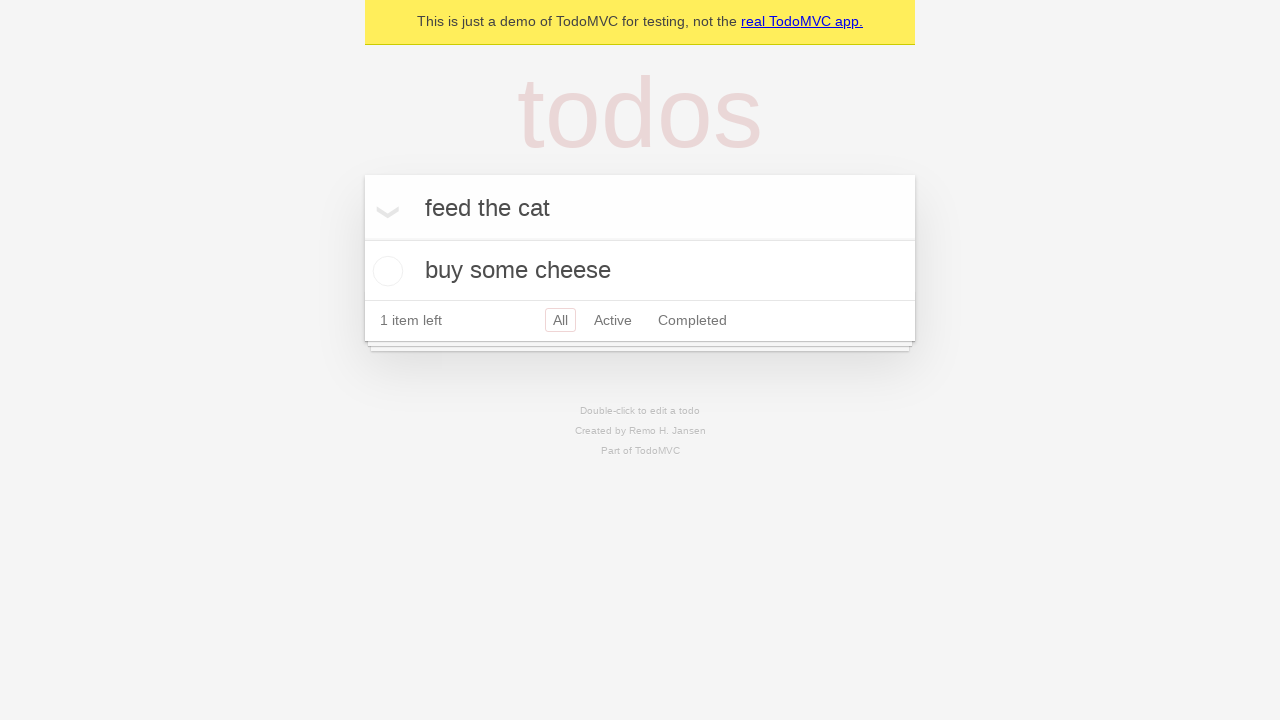

Pressed Enter to create todo 'feed the cat' on internal:attr=[placeholder="What needs to be done?"i]
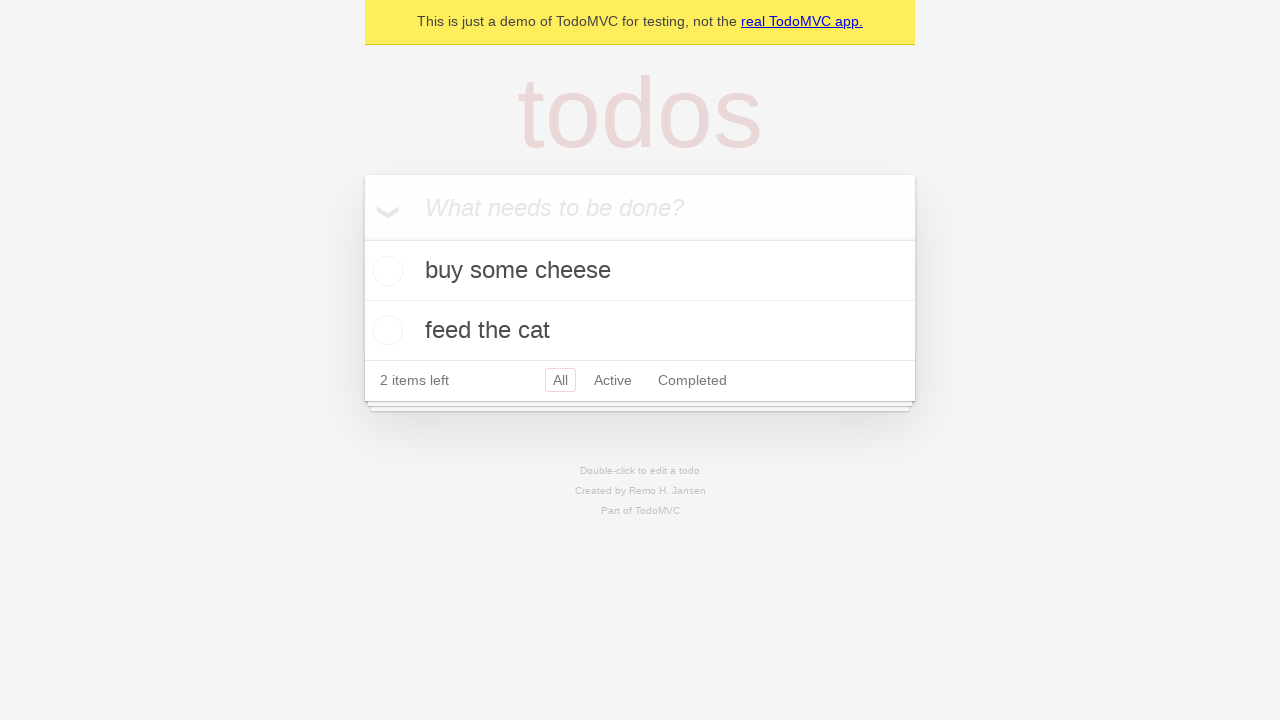

Located all todo items
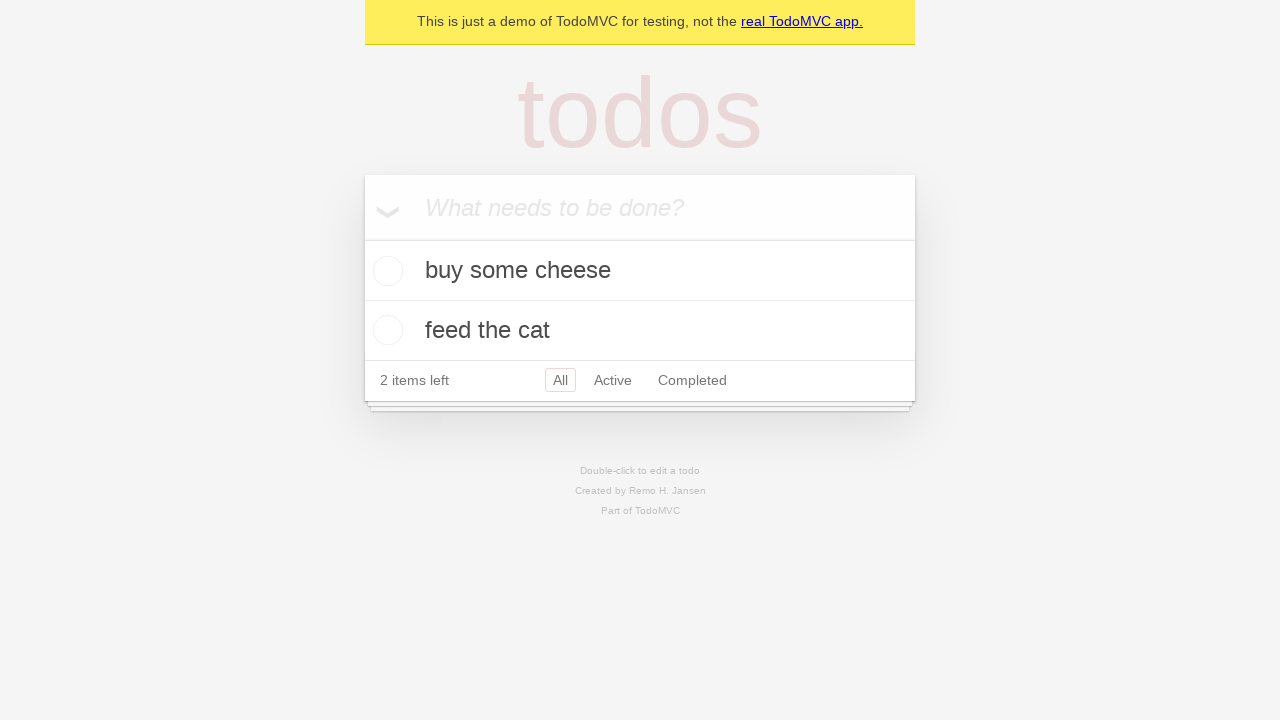

Located checkbox for first todo item
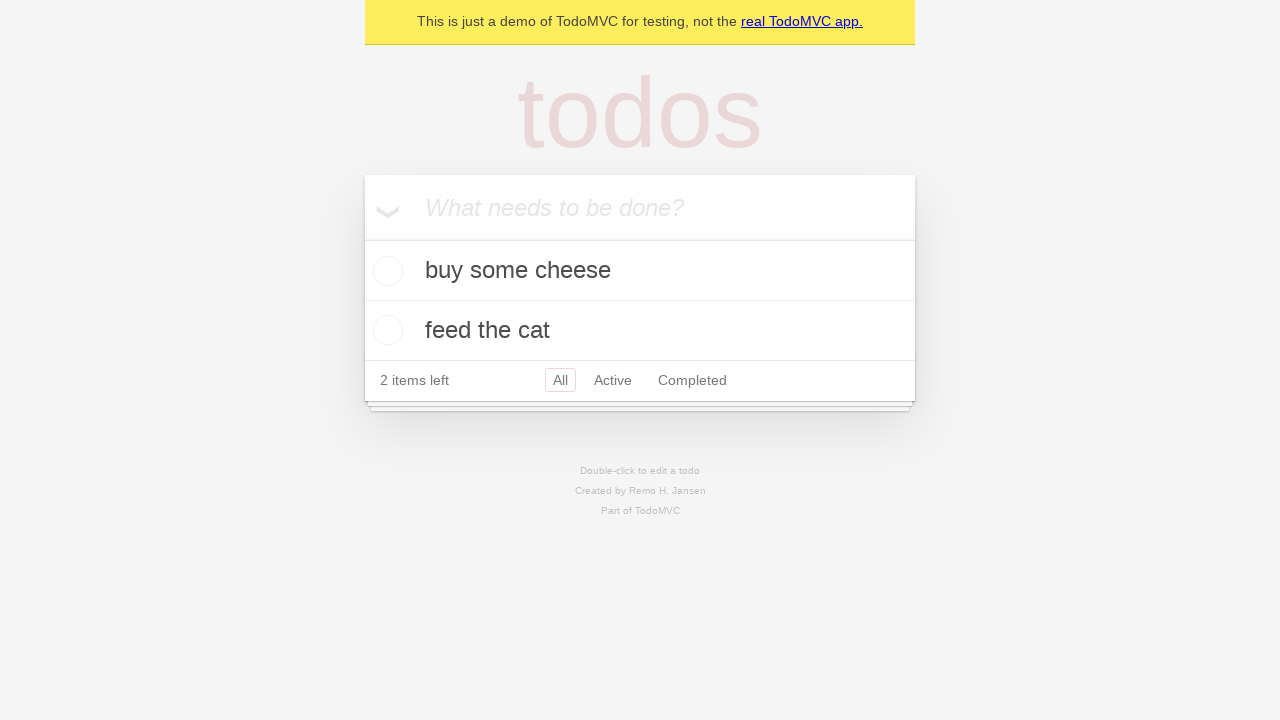

Checked the first todo item to mark it complete at (385, 271) on internal:testid=[data-testid="todo-item"s] >> nth=0 >> internal:role=checkbox
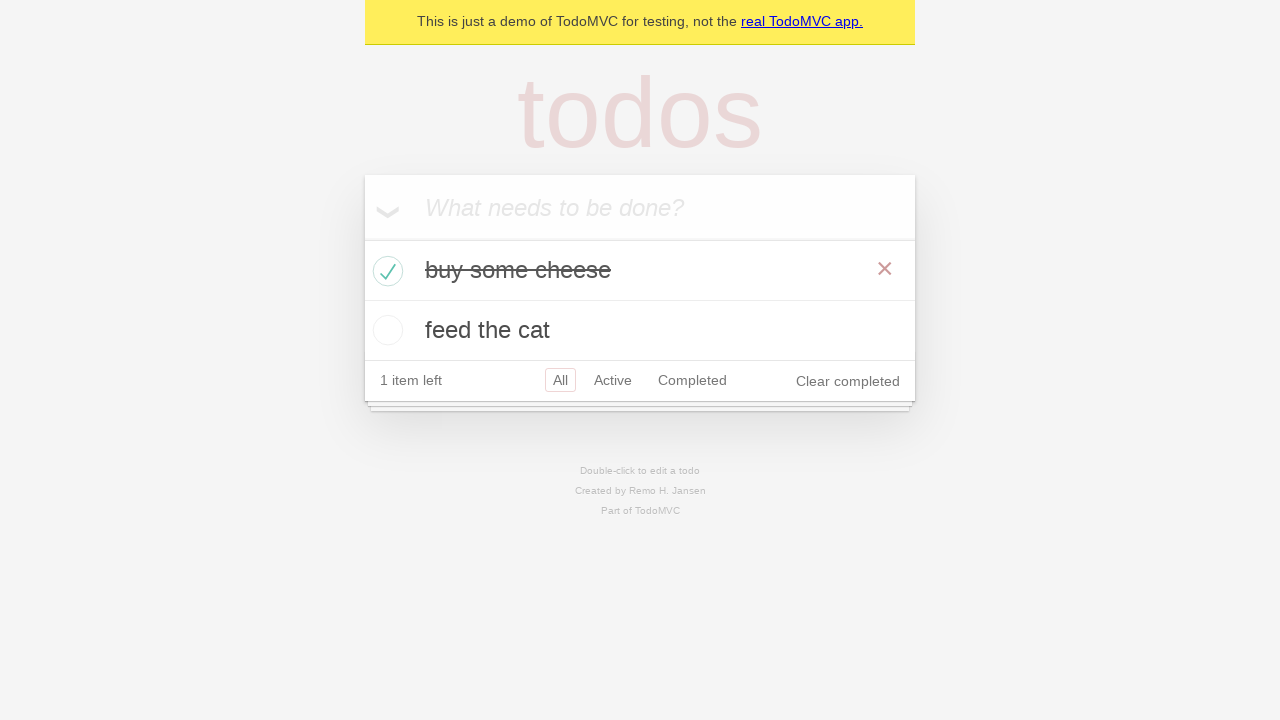

Verified that exactly one todo is marked as completed in localStorage
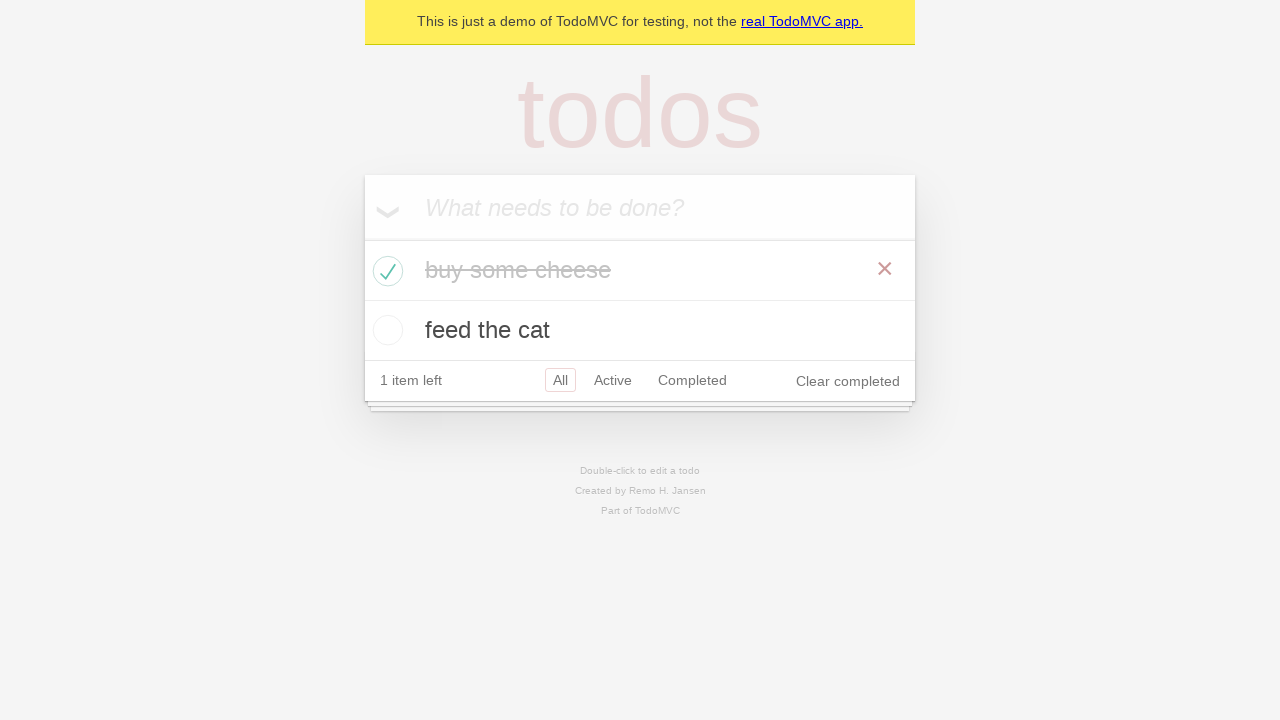

Reloaded the page to test data persistence
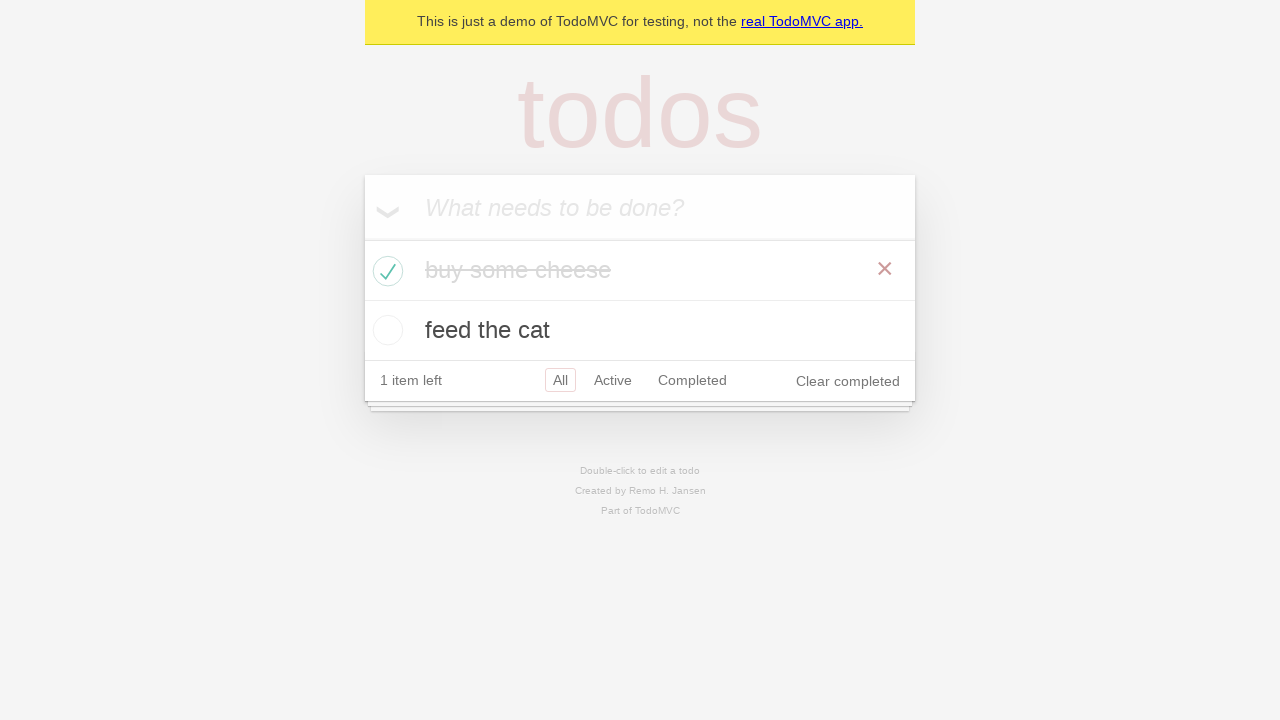

Verified todo items are still present after page reload
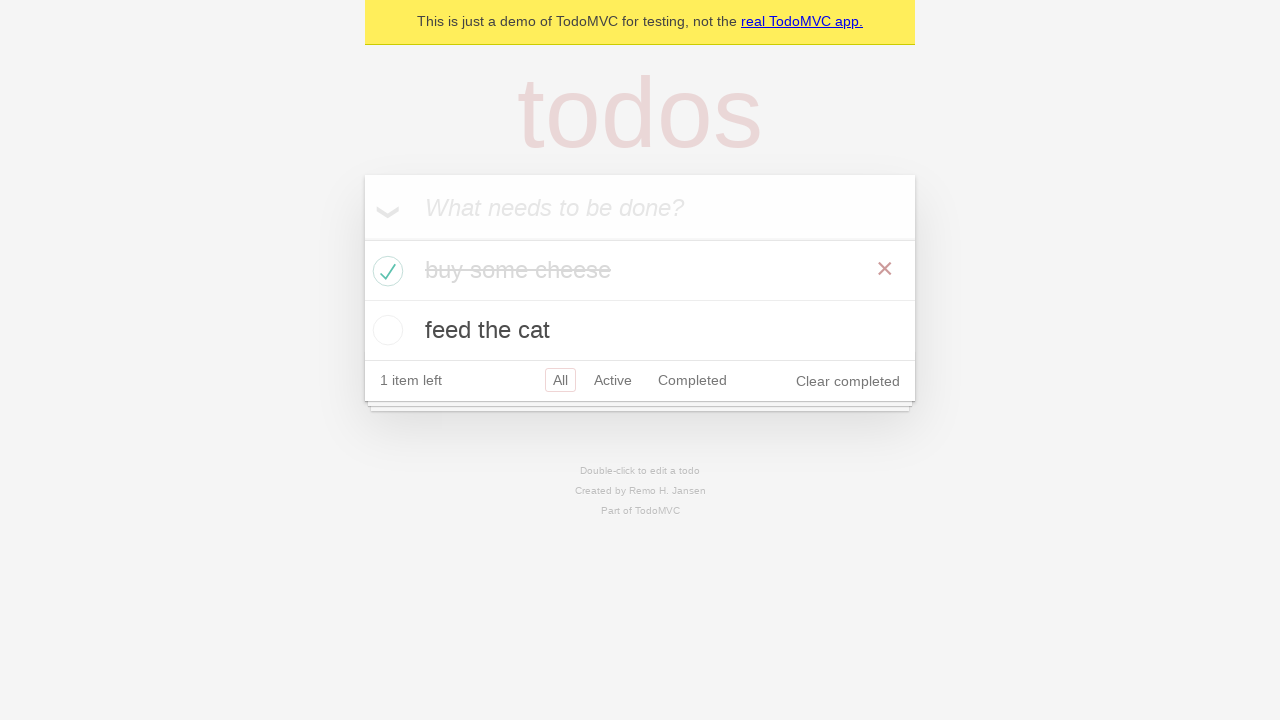

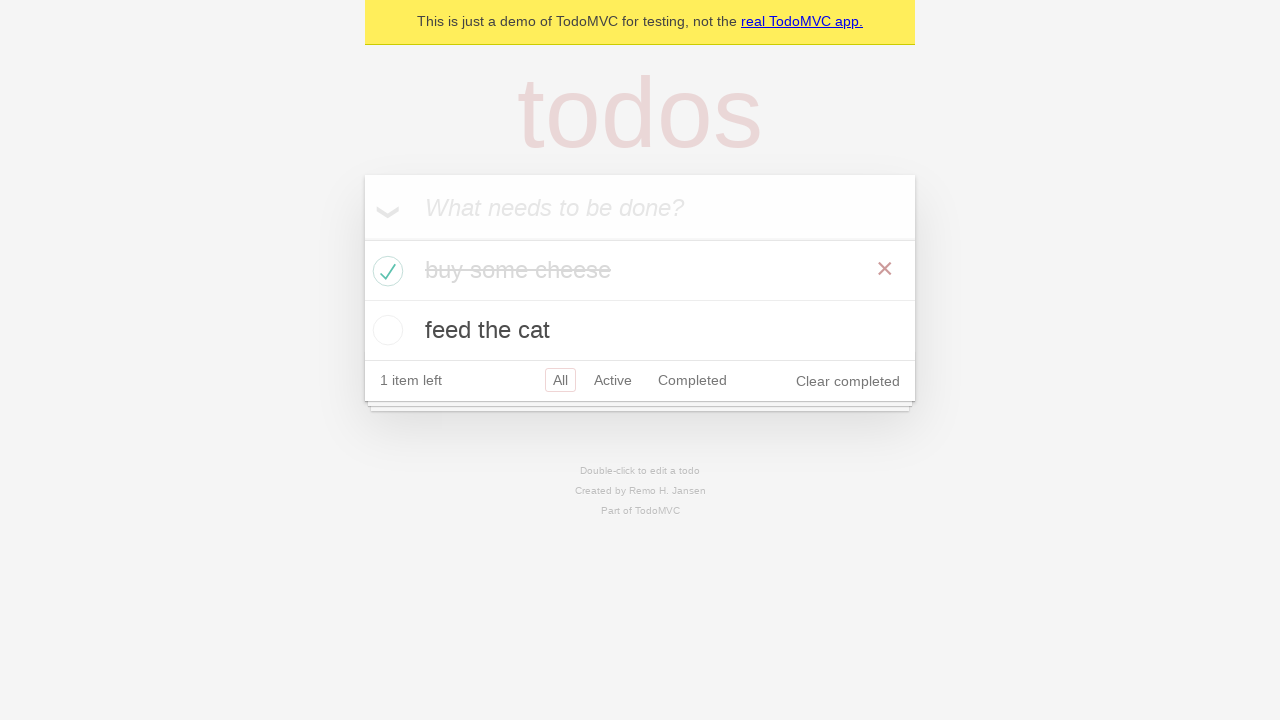